Tests JavaScript prompt alert functionality by clicking a button to trigger a prompt, entering text into the prompt, accepting it, and verifying the entered text is displayed on the page

Starting URL: https://demoqa.com/alerts

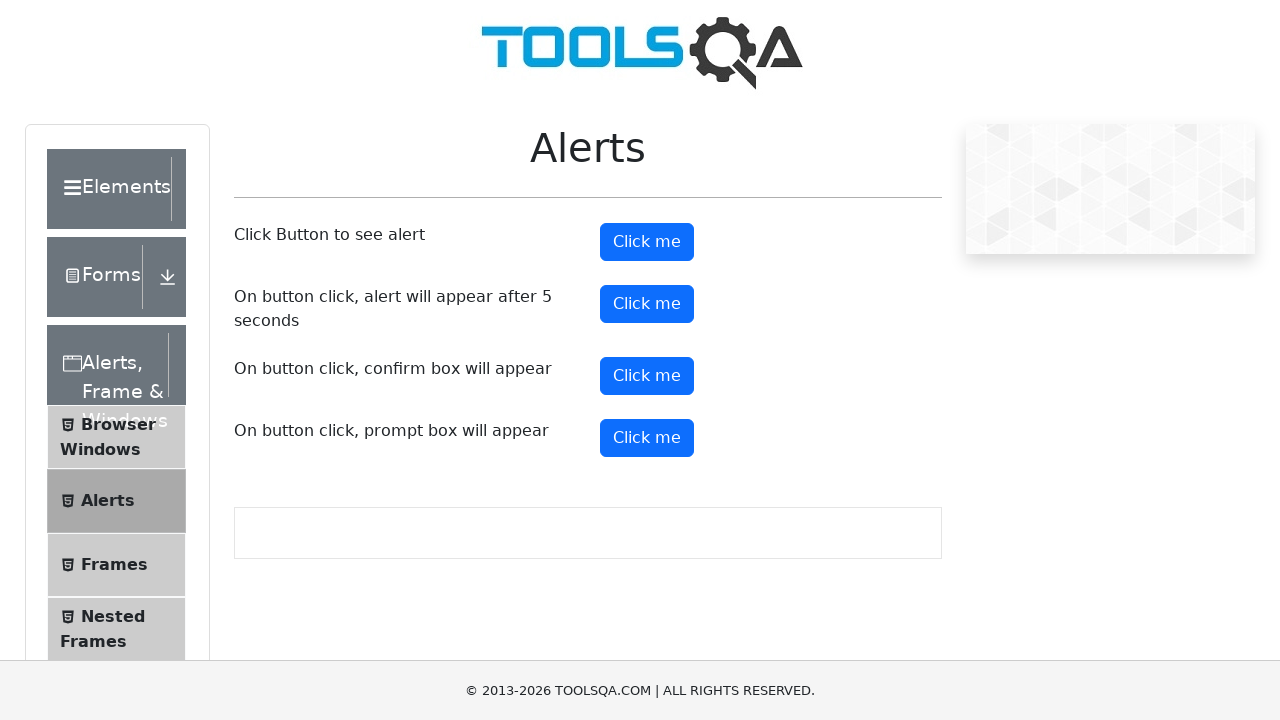

Set up dialog handler to accept prompt with 'testuser_marco'
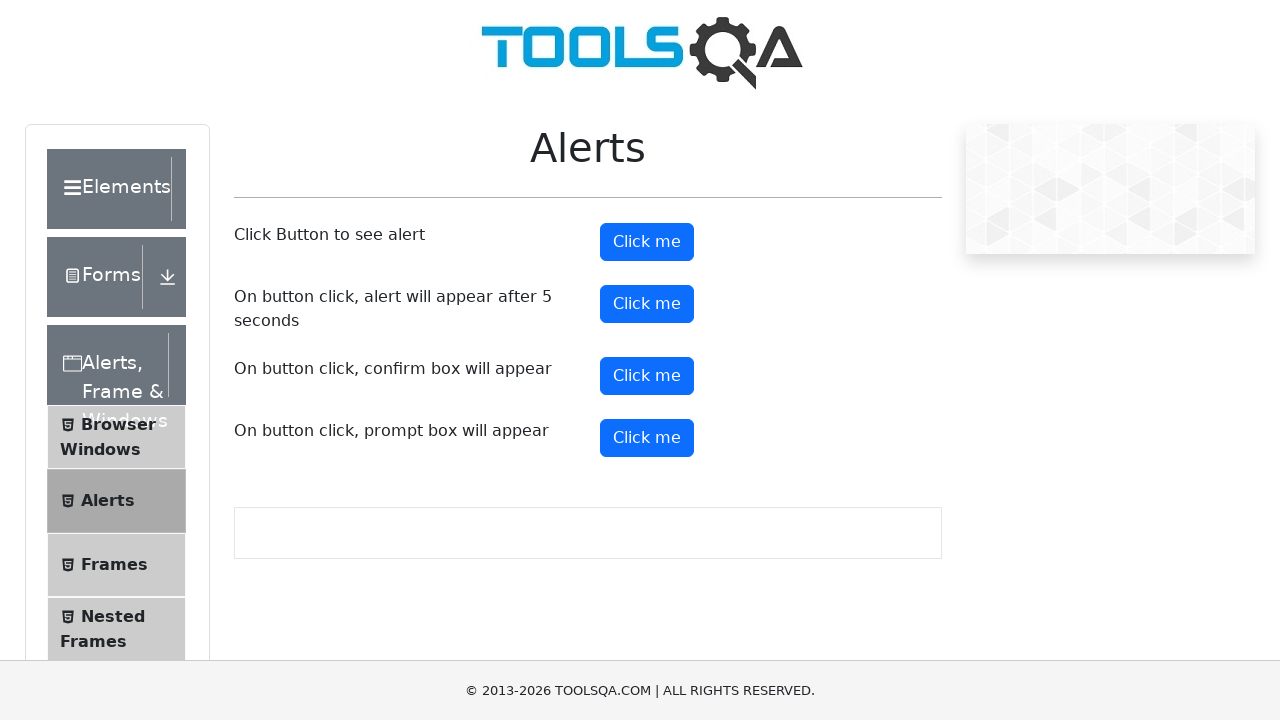

Clicked prompt button to trigger alert at (647, 438) on #promtButton
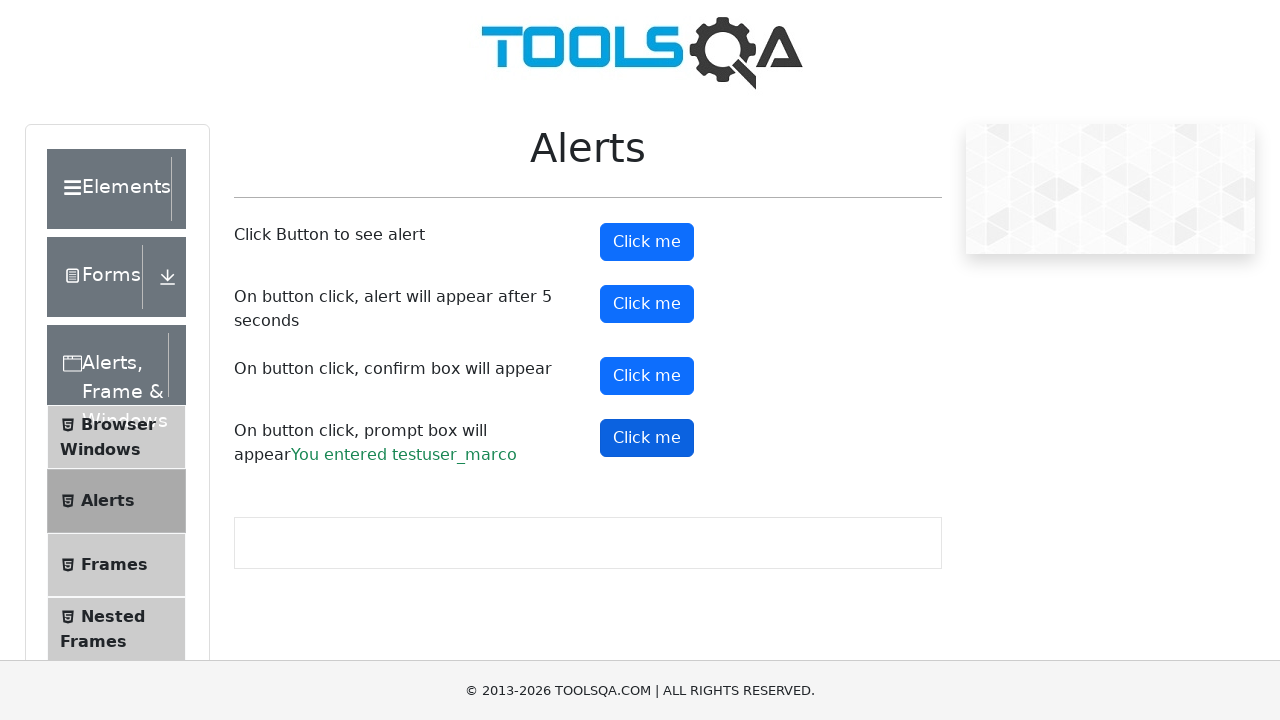

Verified that 'testuser_marco' text appeared on the page
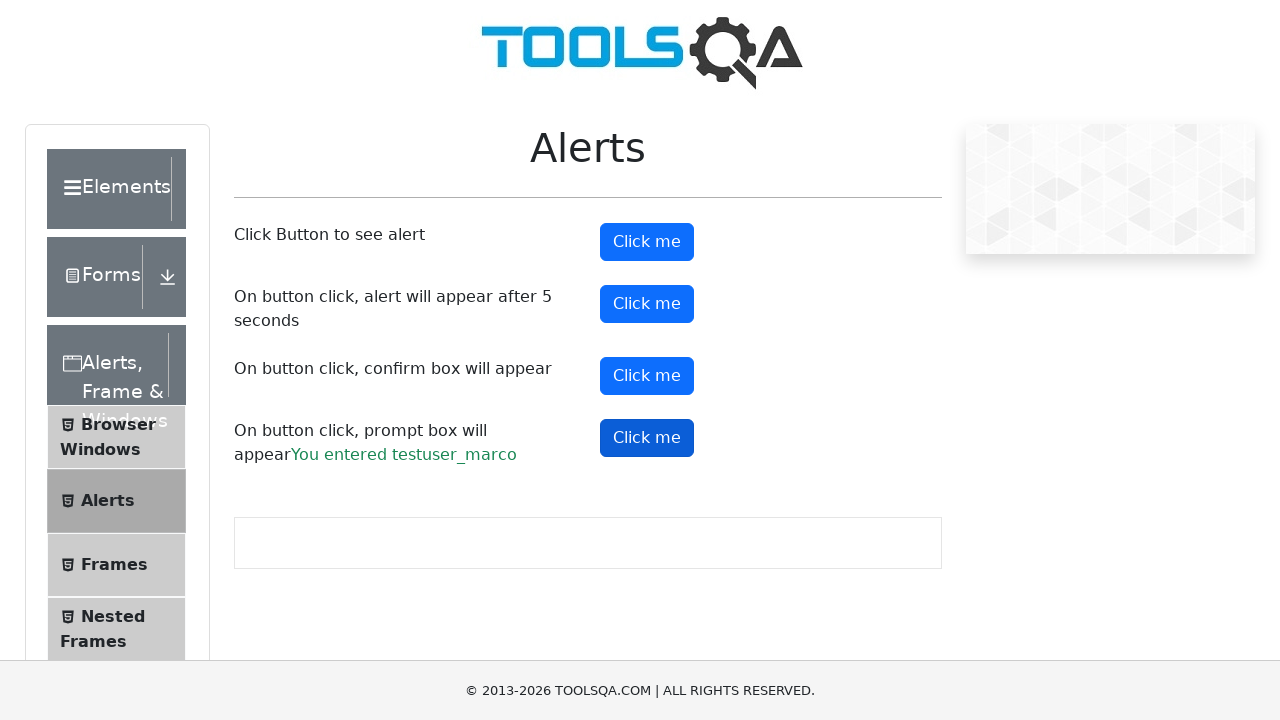

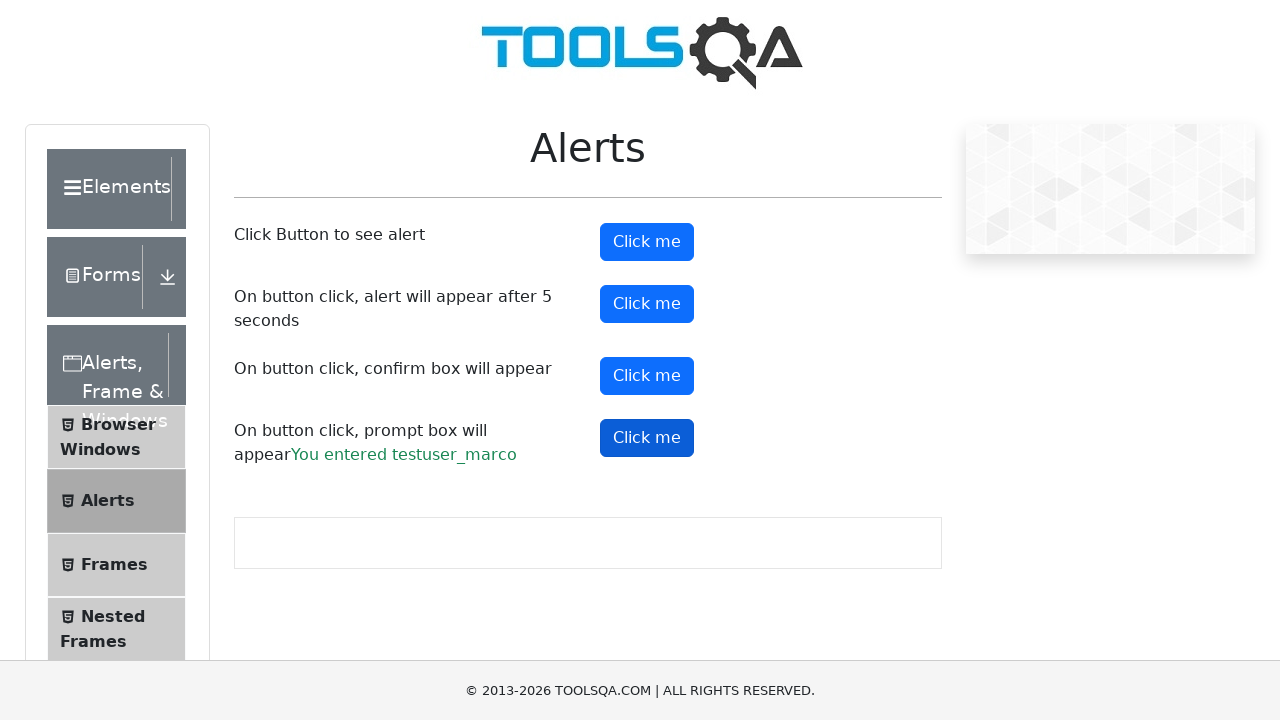